Tests adding todo items by filling the input field and pressing Enter, then verifying the items appear in the list

Starting URL: https://demo.playwright.dev/todomvc

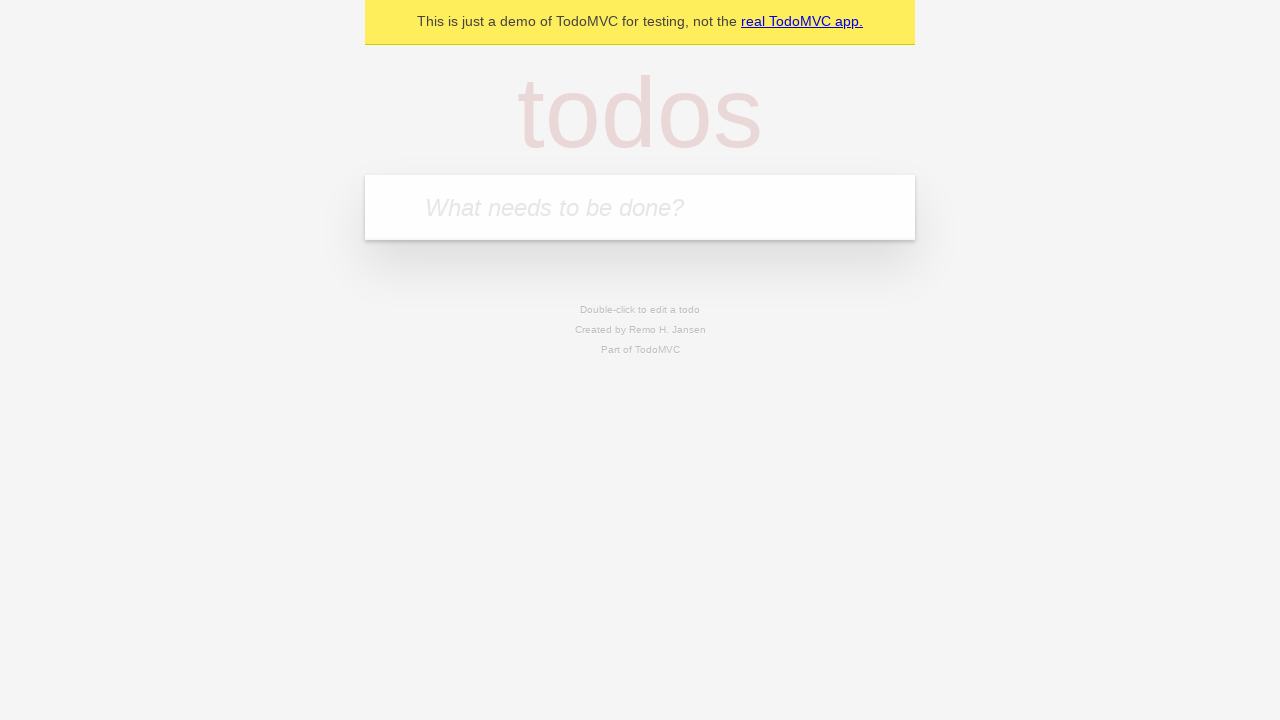

Filled input field with 'buy some cheese' on internal:attr=[placeholder="What needs to be done?"i]
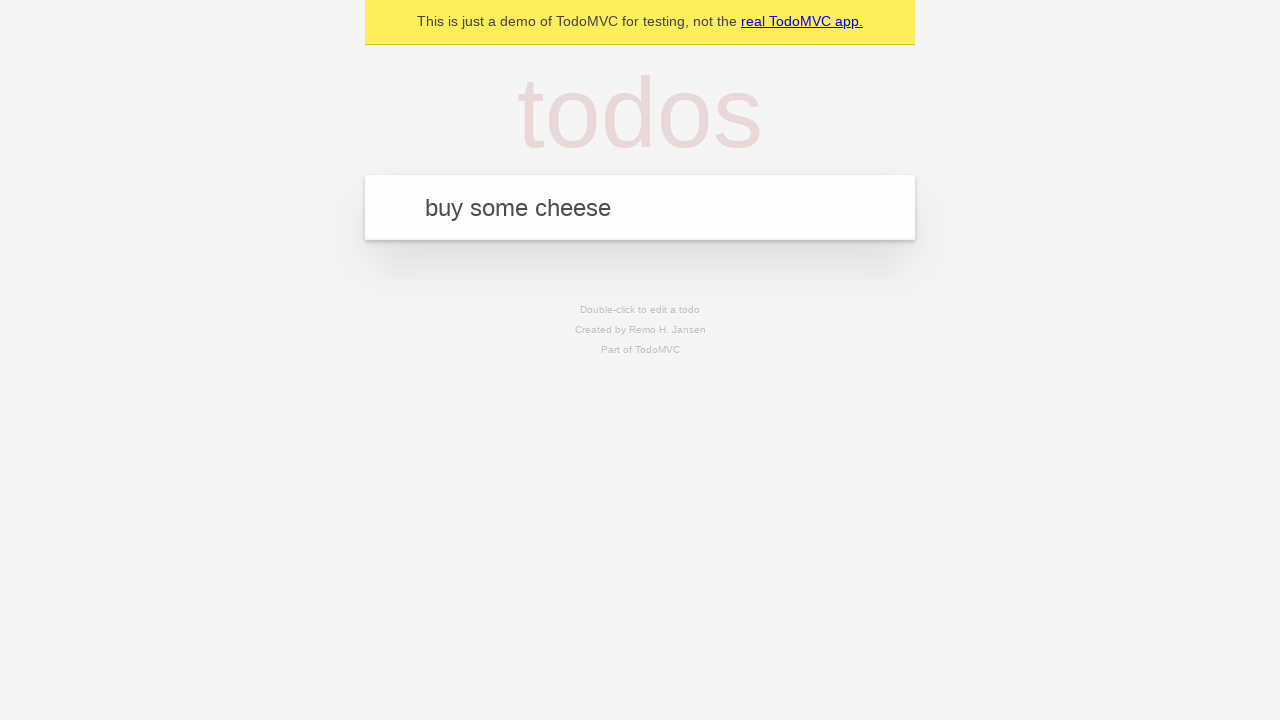

Pressed Enter to add first todo item on internal:attr=[placeholder="What needs to be done?"i]
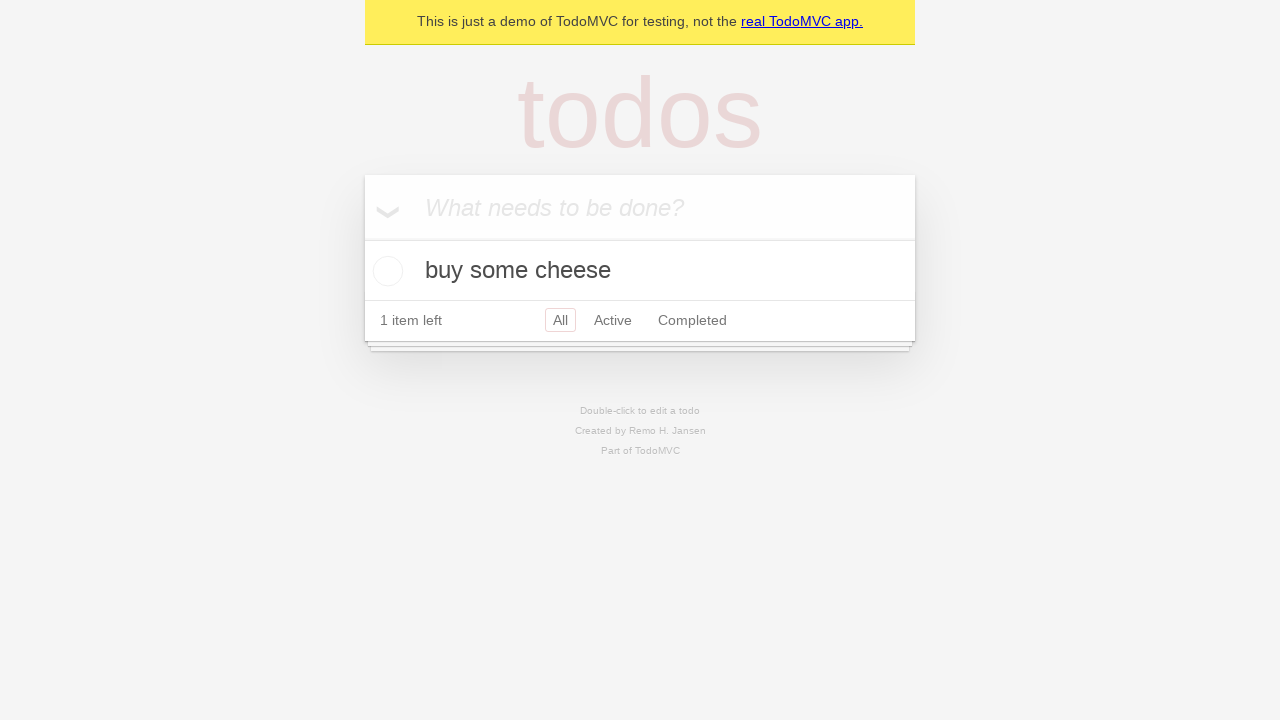

First todo item appeared in the list
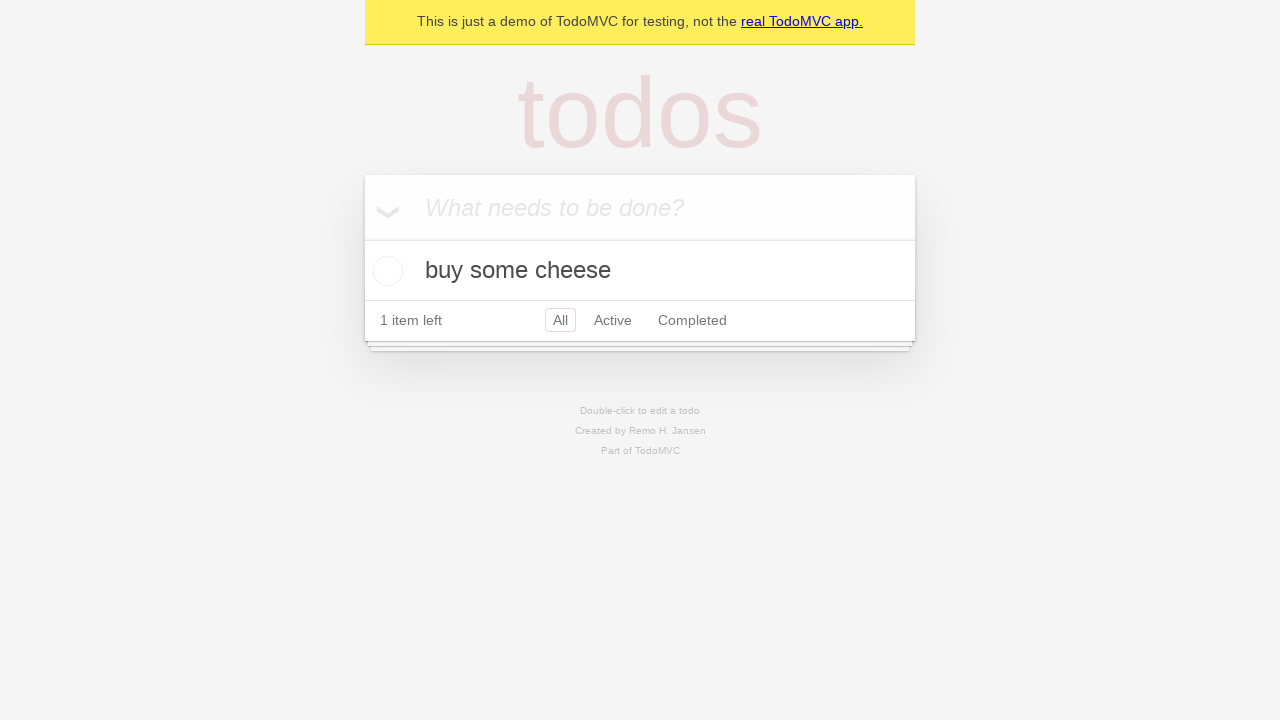

Filled input field with 'feed the cat' on internal:attr=[placeholder="What needs to be done?"i]
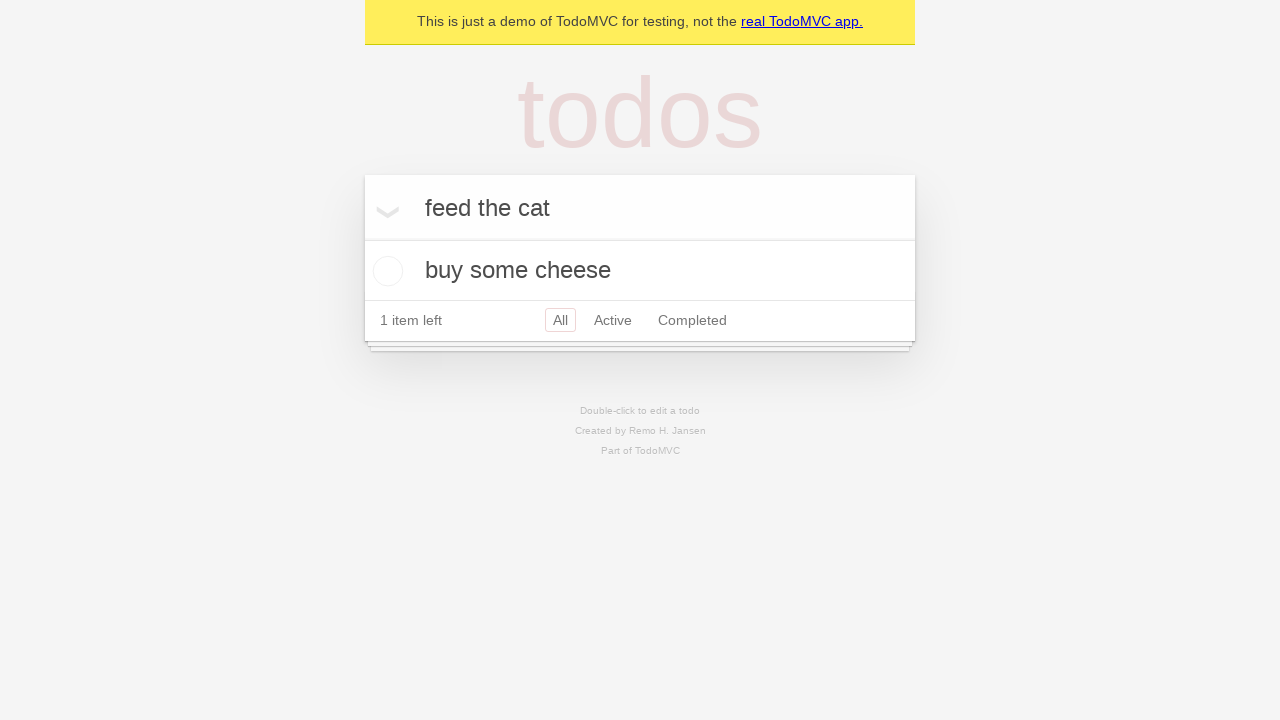

Pressed Enter to add second todo item on internal:attr=[placeholder="What needs to be done?"i]
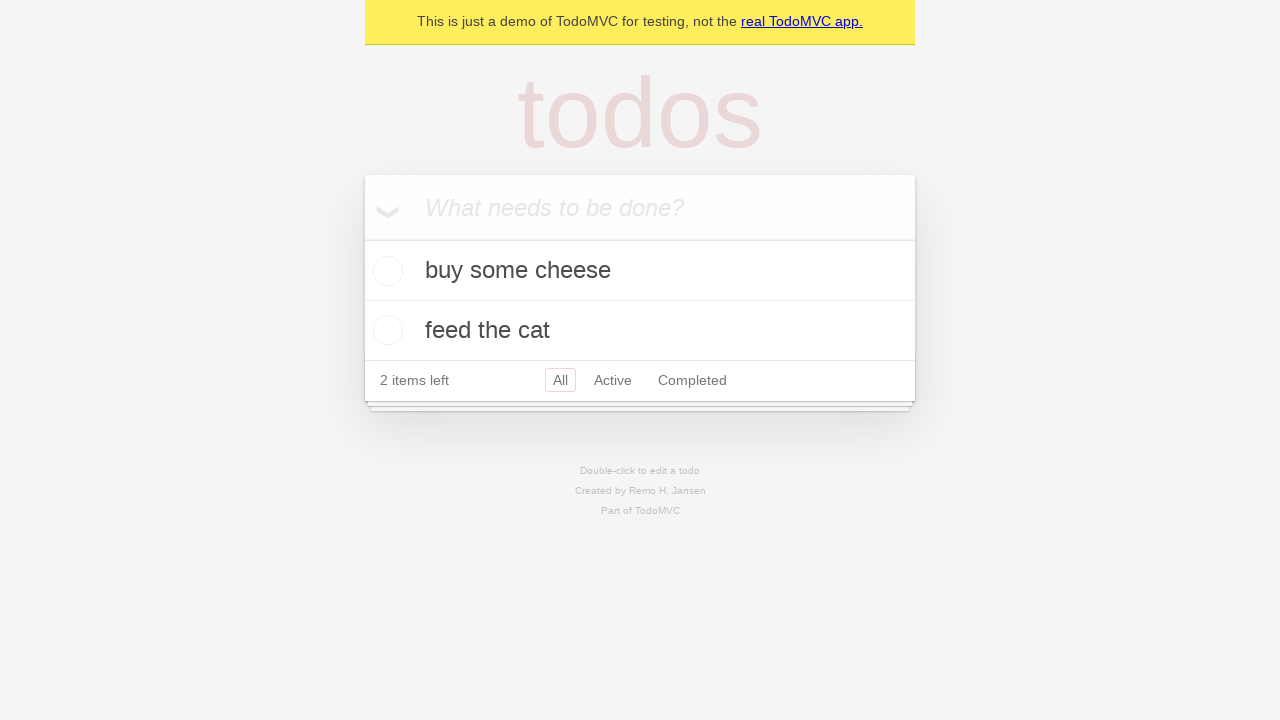

Second todo item appeared in the list, both items now visible
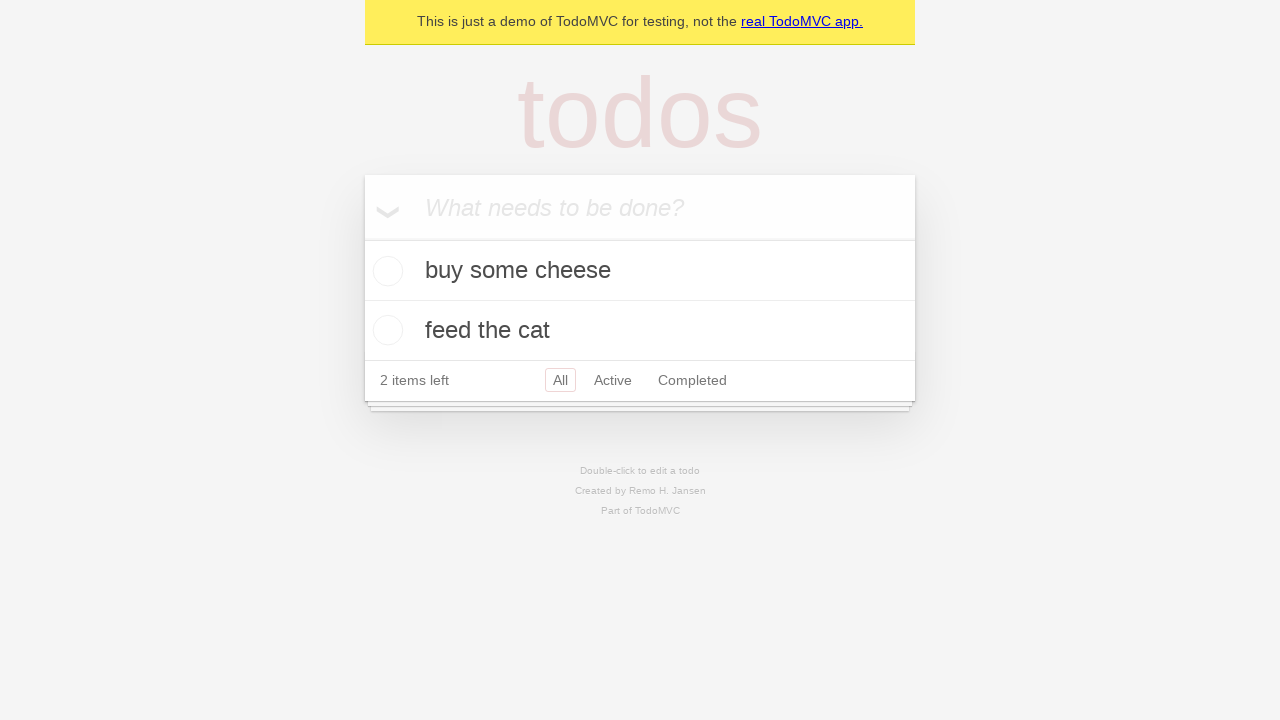

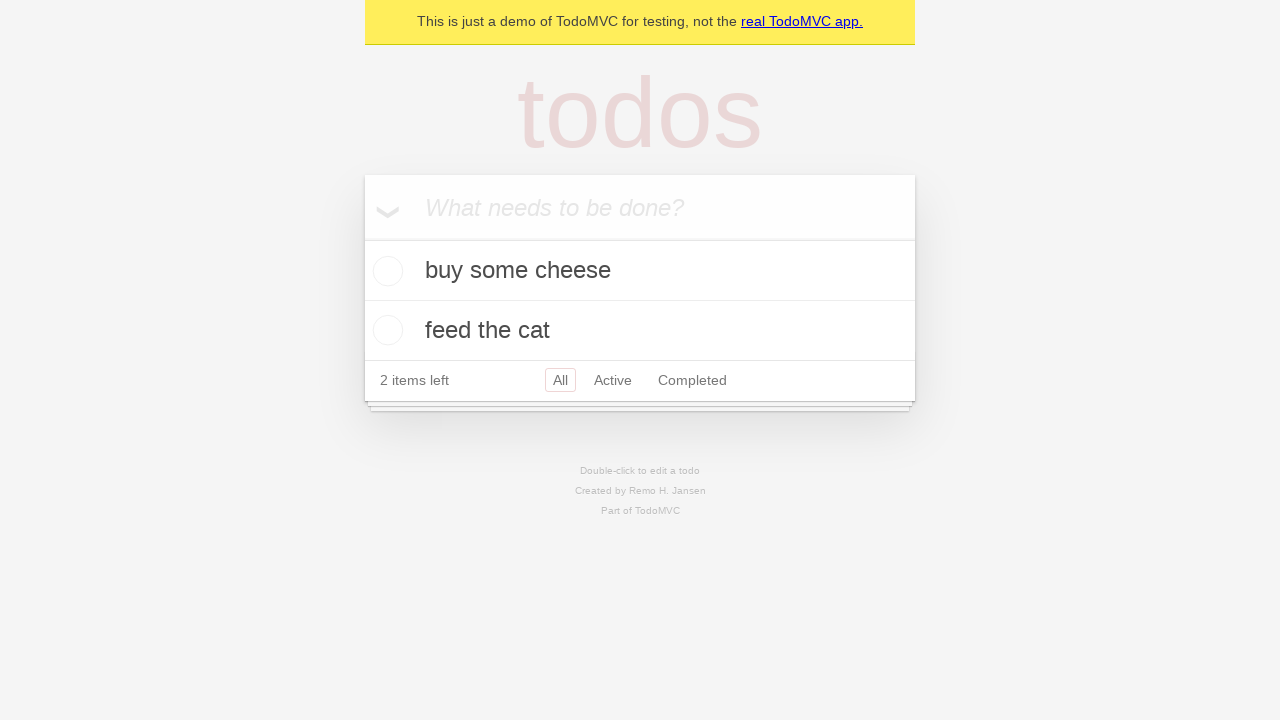